Tests dropdown selection by selecting an option by visible text

Starting URL: https://demoqa.com/select-menu

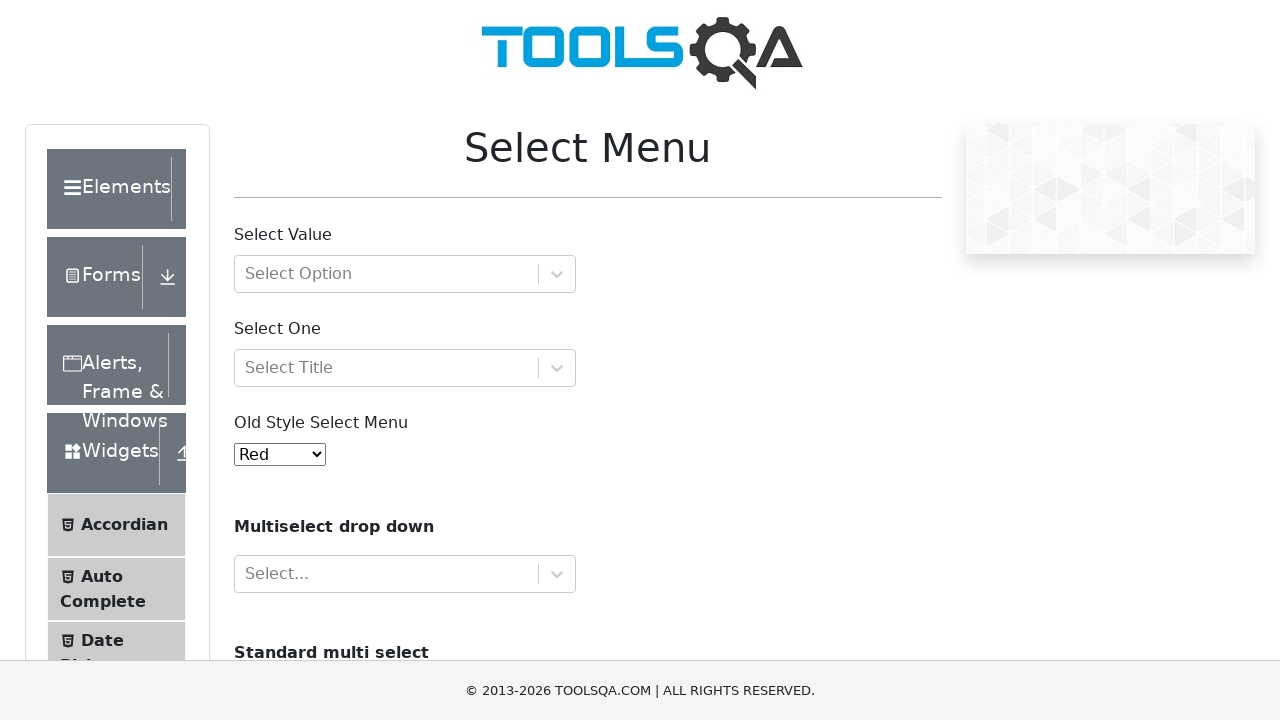

Navigated to dropdown select menu page
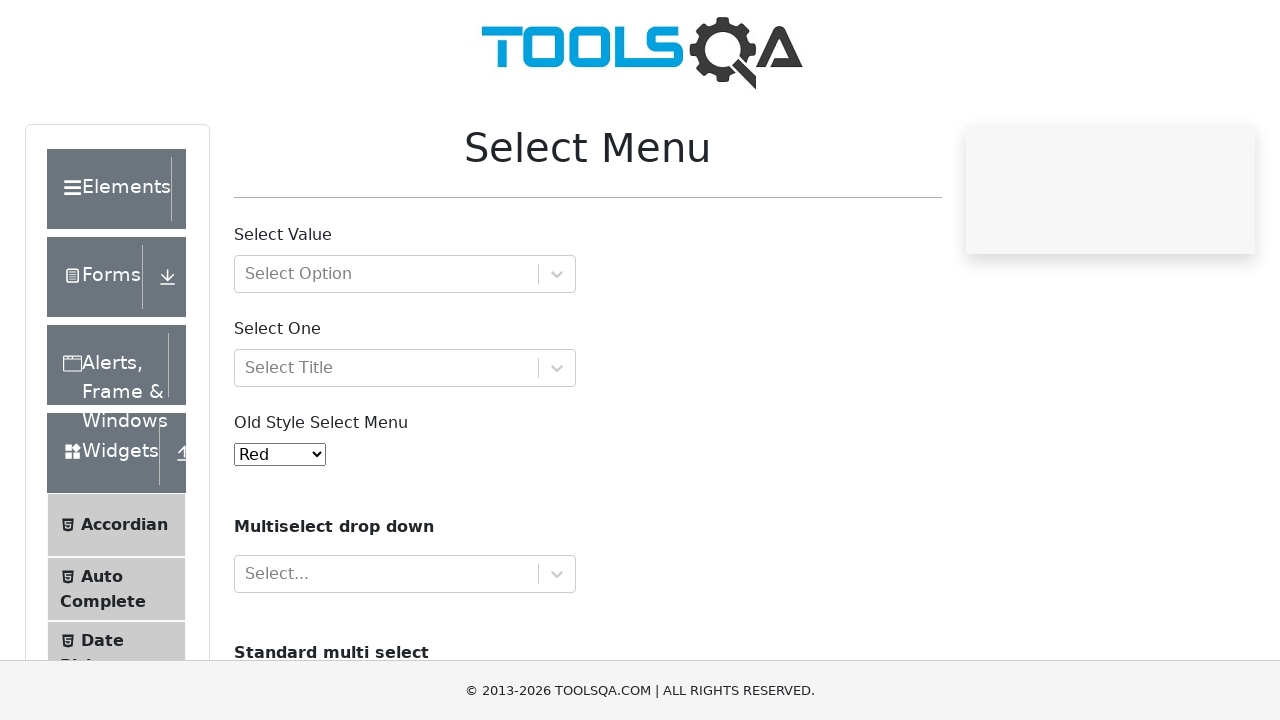

Selected 'Yellow' option from the dropdown on #oldSelectMenu
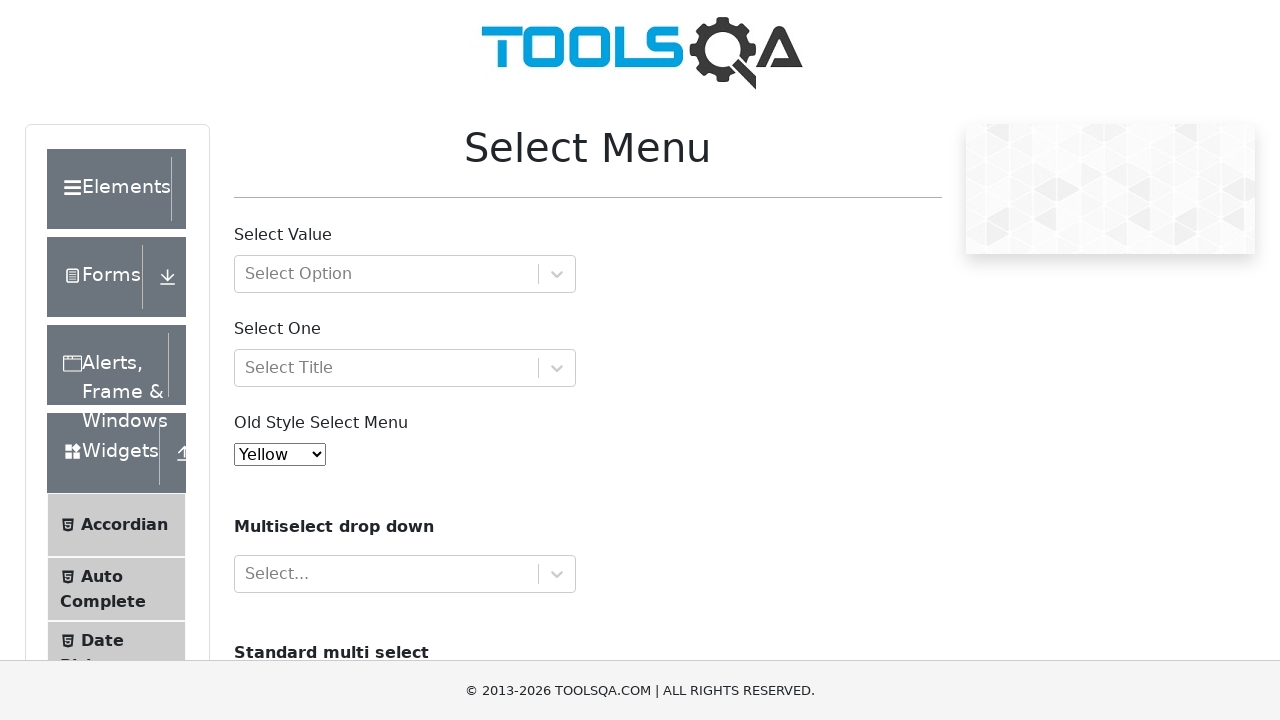

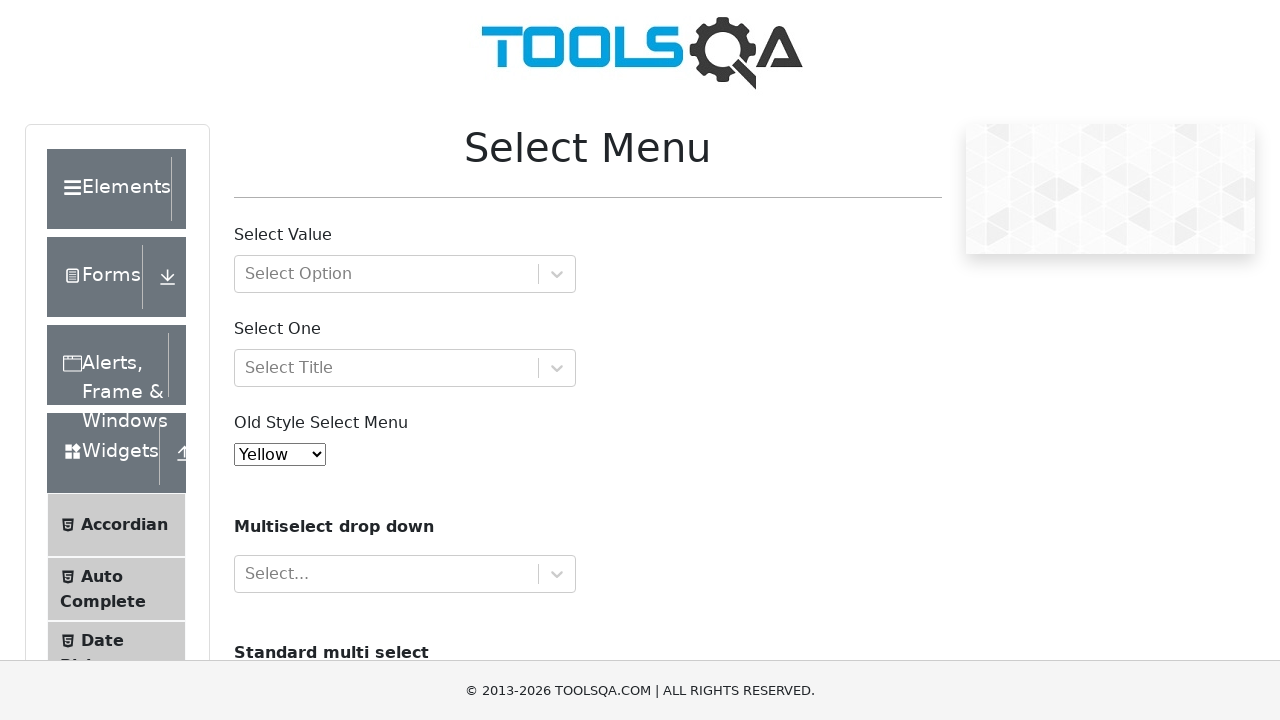